Tests typing a starting value into a numeric input field and then incrementing it using arrow keys

Starting URL: https://the-internet.herokuapp.com/inputs

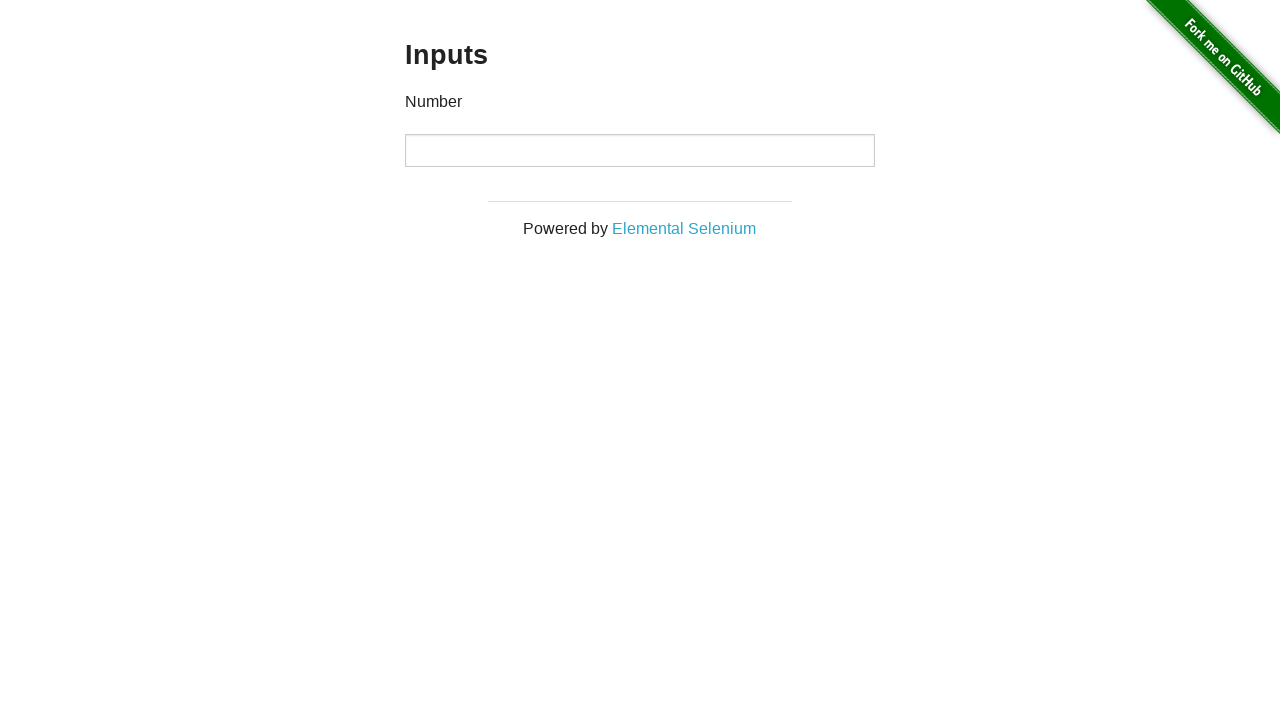

Filled numeric input field with starting value '3' on input[type='number']
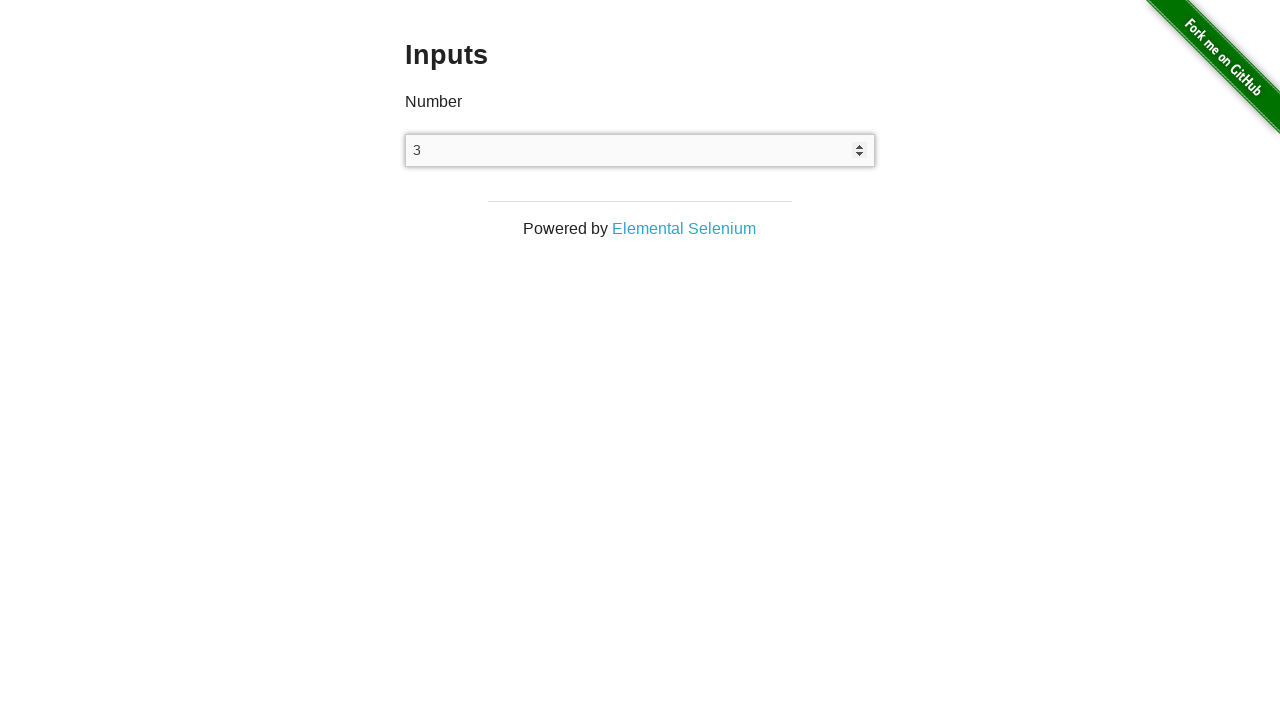

Clicked on numeric input field to focus it at (640, 150) on input[type='number']
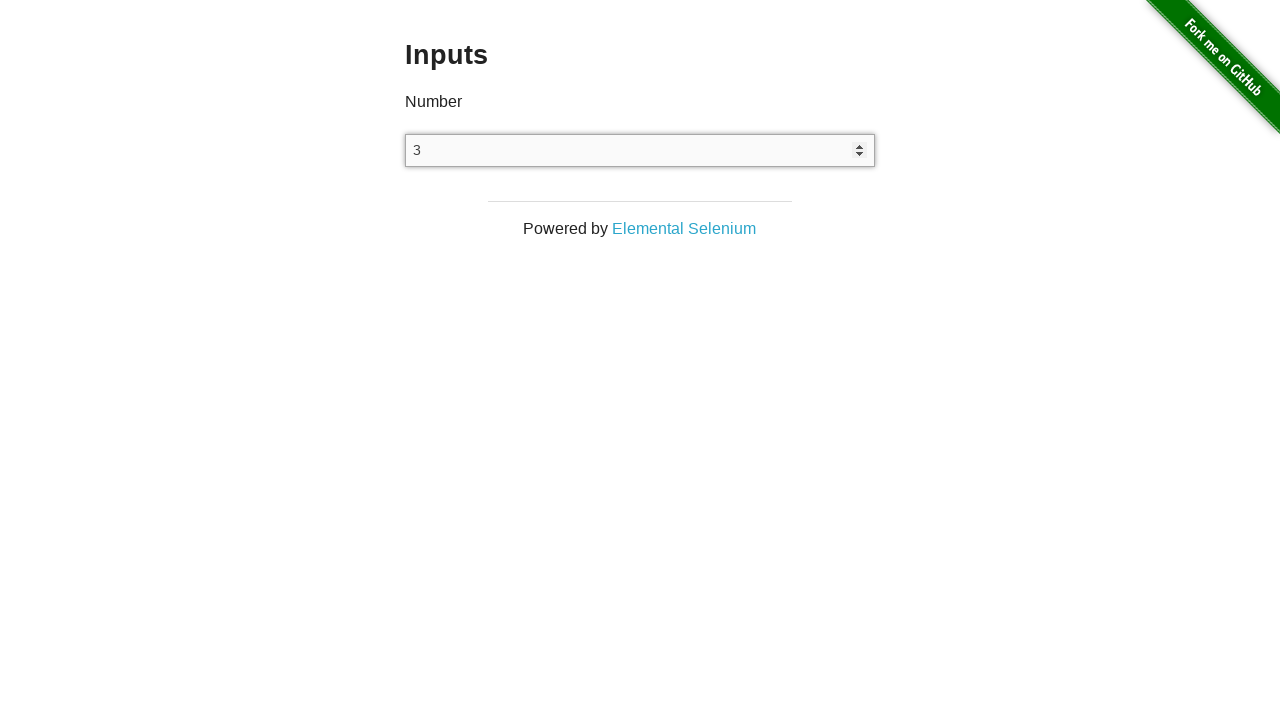

Pressed ArrowUp key to increment value (1st increment) on input[type='number']
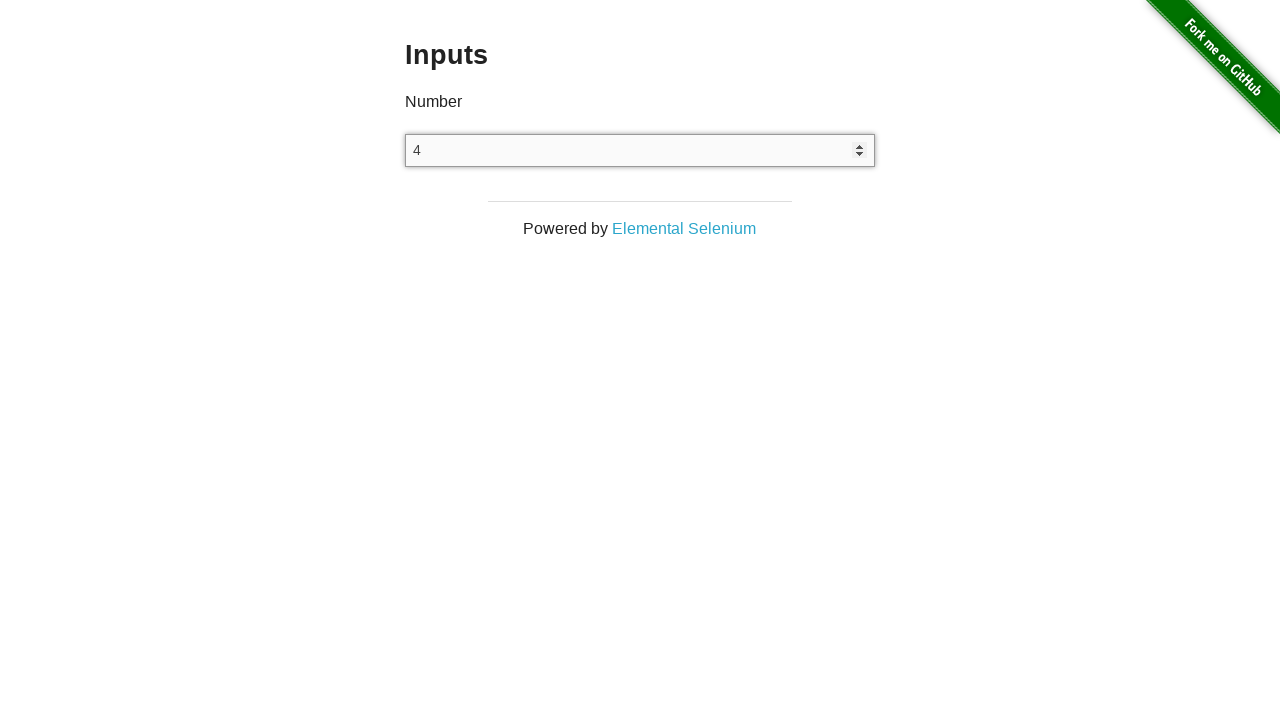

Pressed ArrowUp key to increment value (2nd increment) on input[type='number']
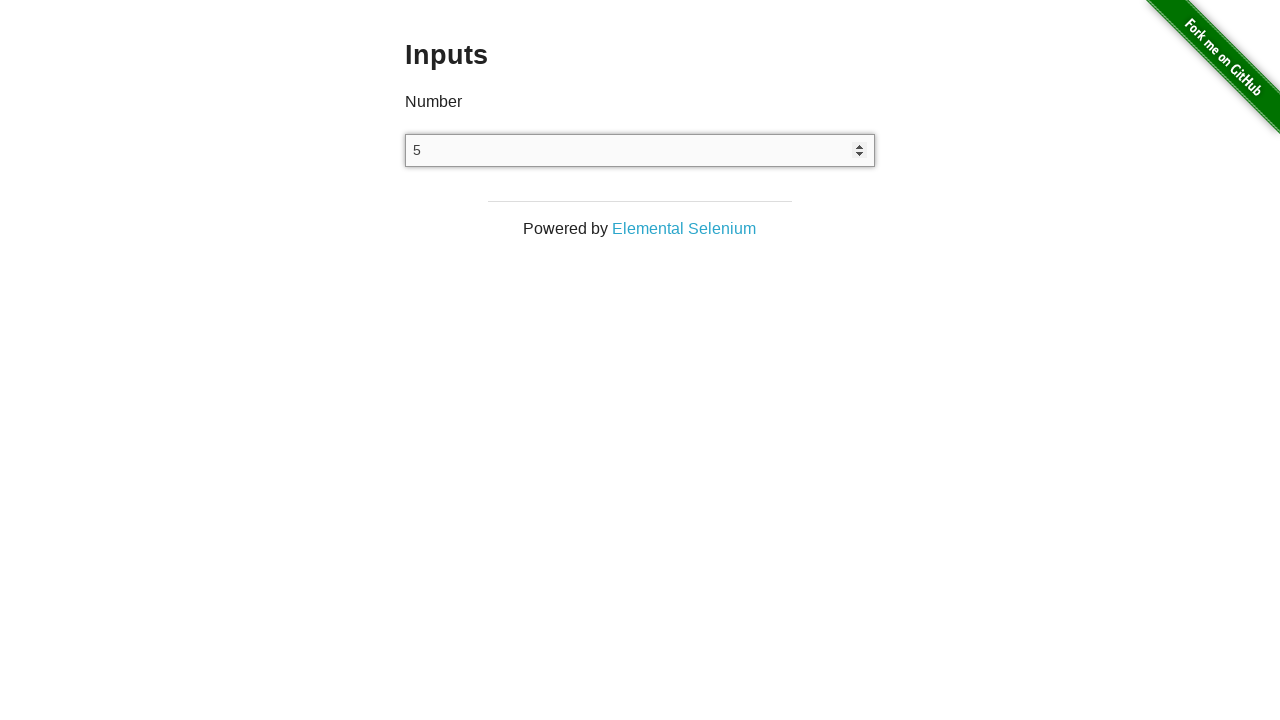

Pressed ArrowUp key to increment value (3rd increment) on input[type='number']
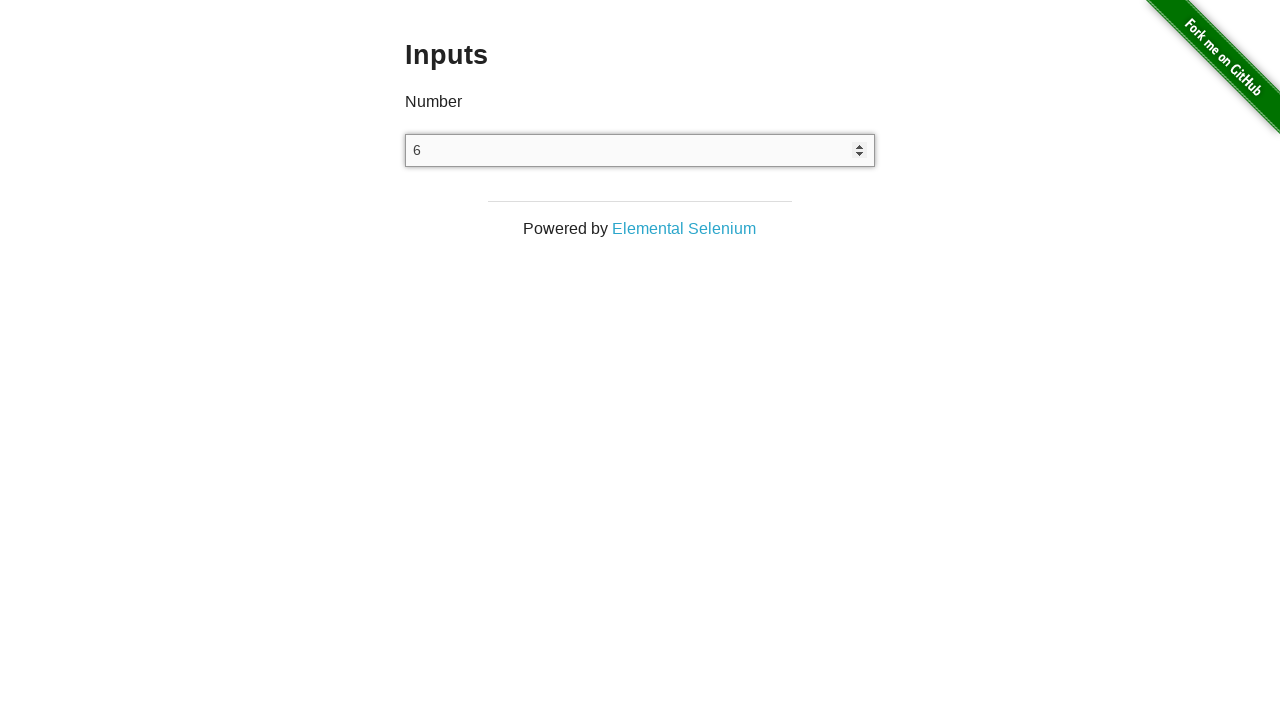

Pressed ArrowUp key to increment value (4th increment) on input[type='number']
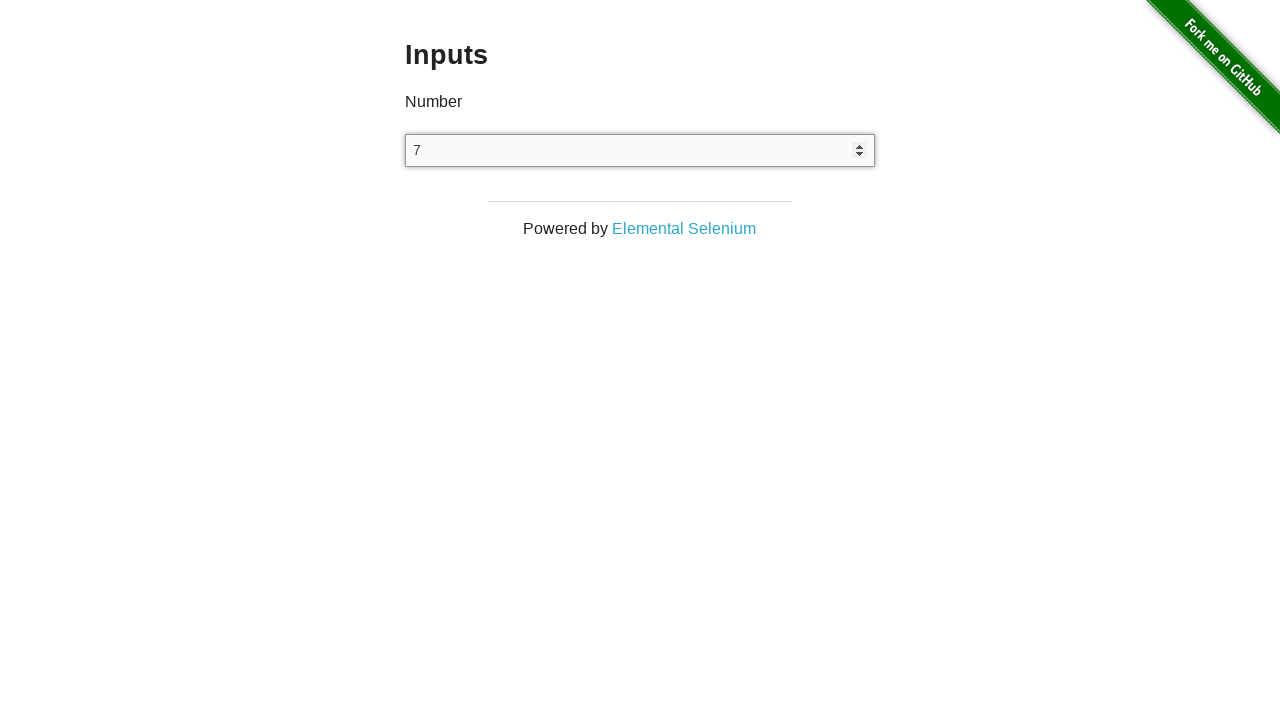

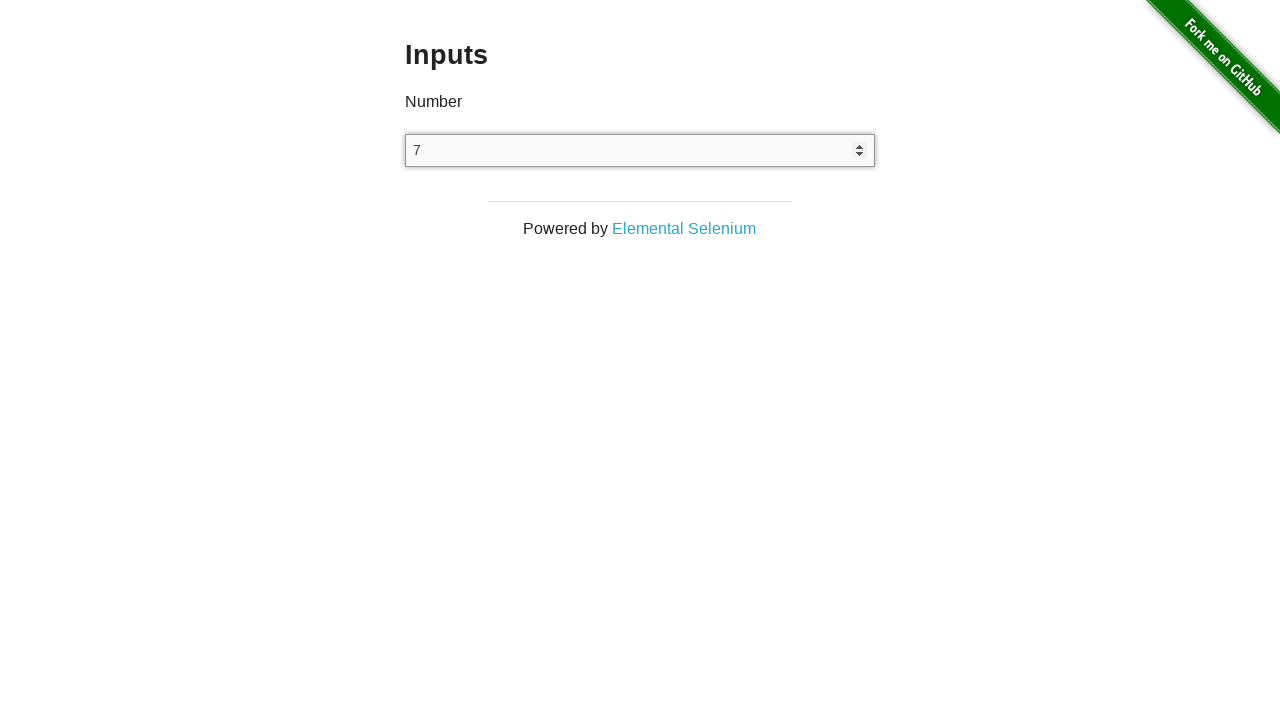